Tests navigation to the My Account page on an LMS website by clicking the My Account link and verifying the page title loads correctly.

Starting URL: https://alchemy.hguy.co/lms

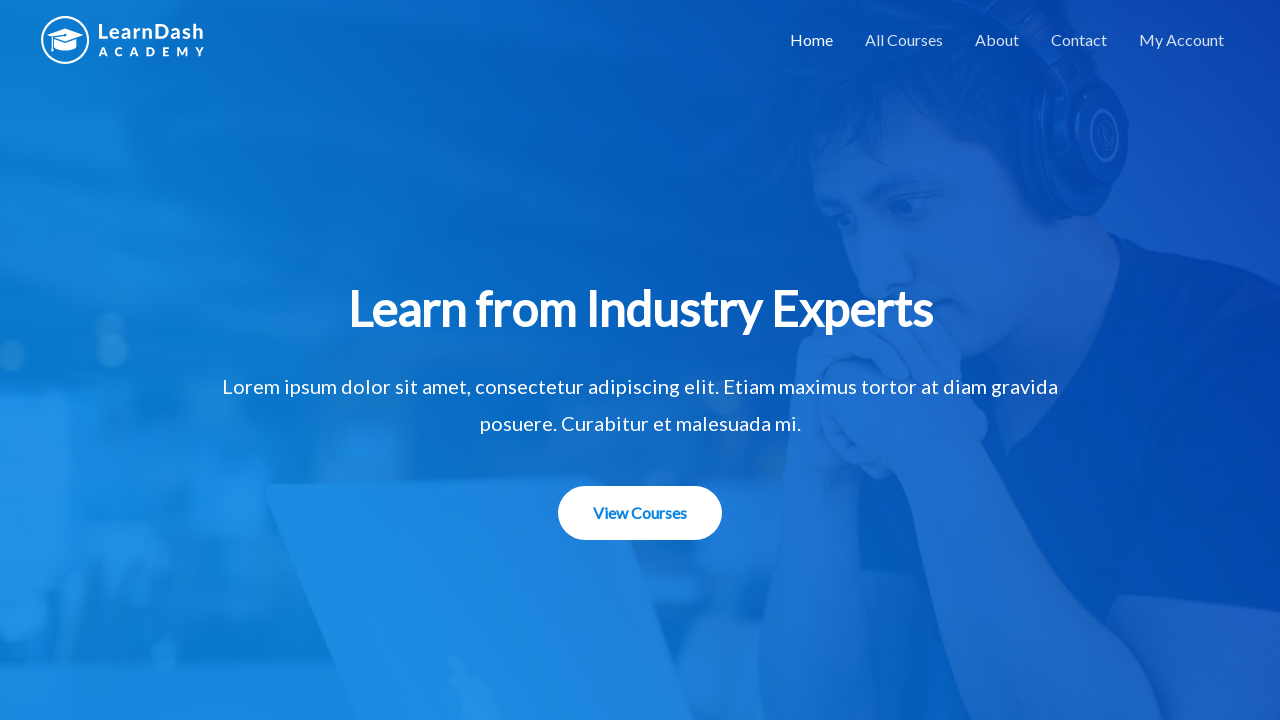

Clicked on My Account link at (1182, 40) on text=My Account
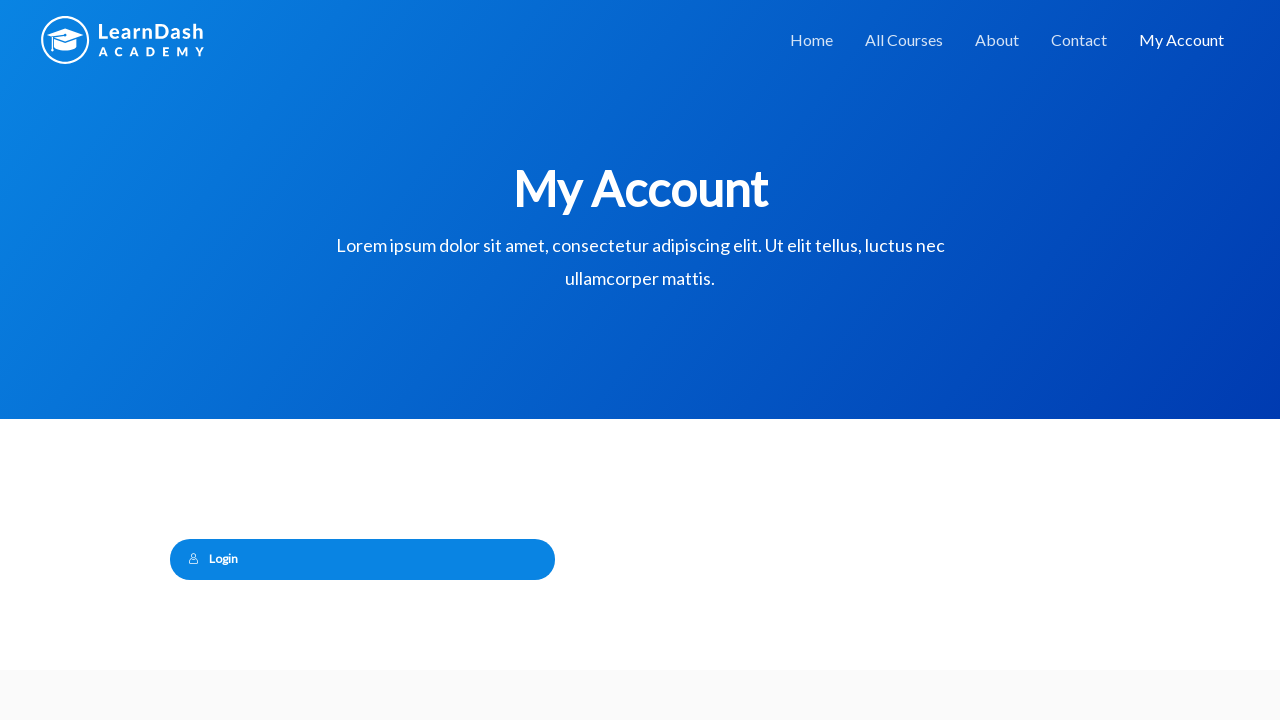

Waited for page to load (domcontentloaded)
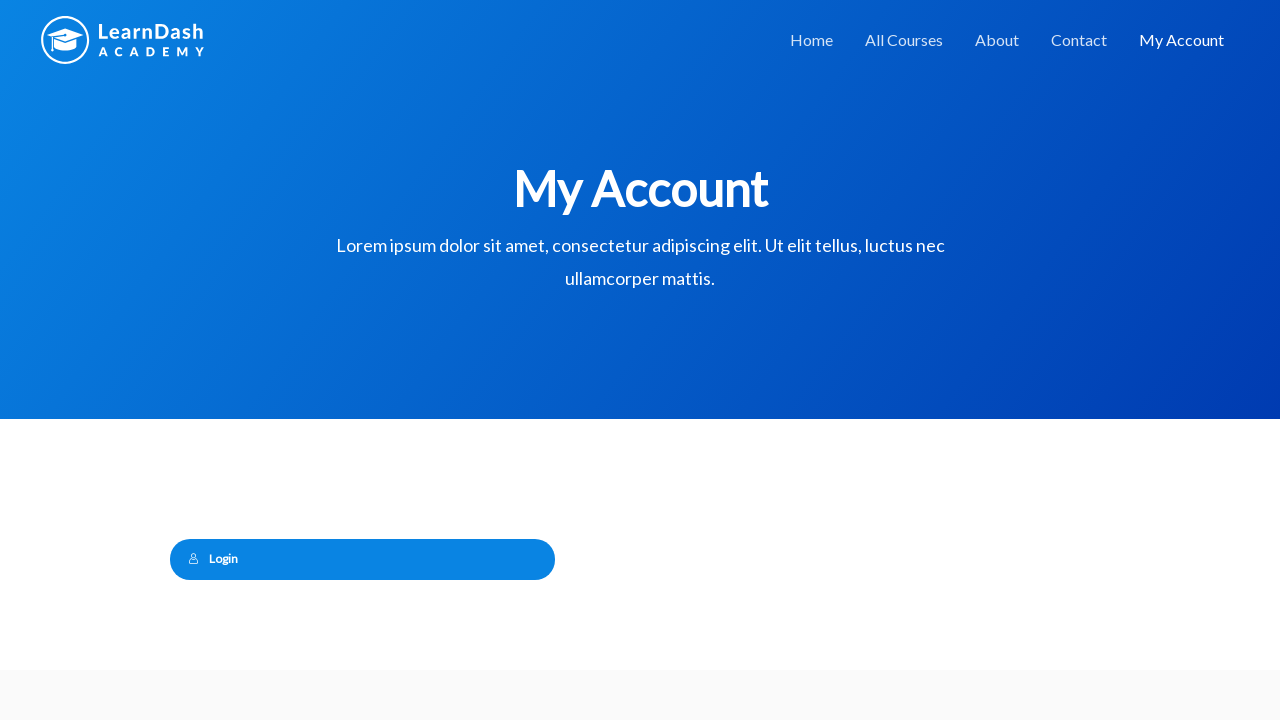

Verified page title is 'My Account – Alchemy LMS'
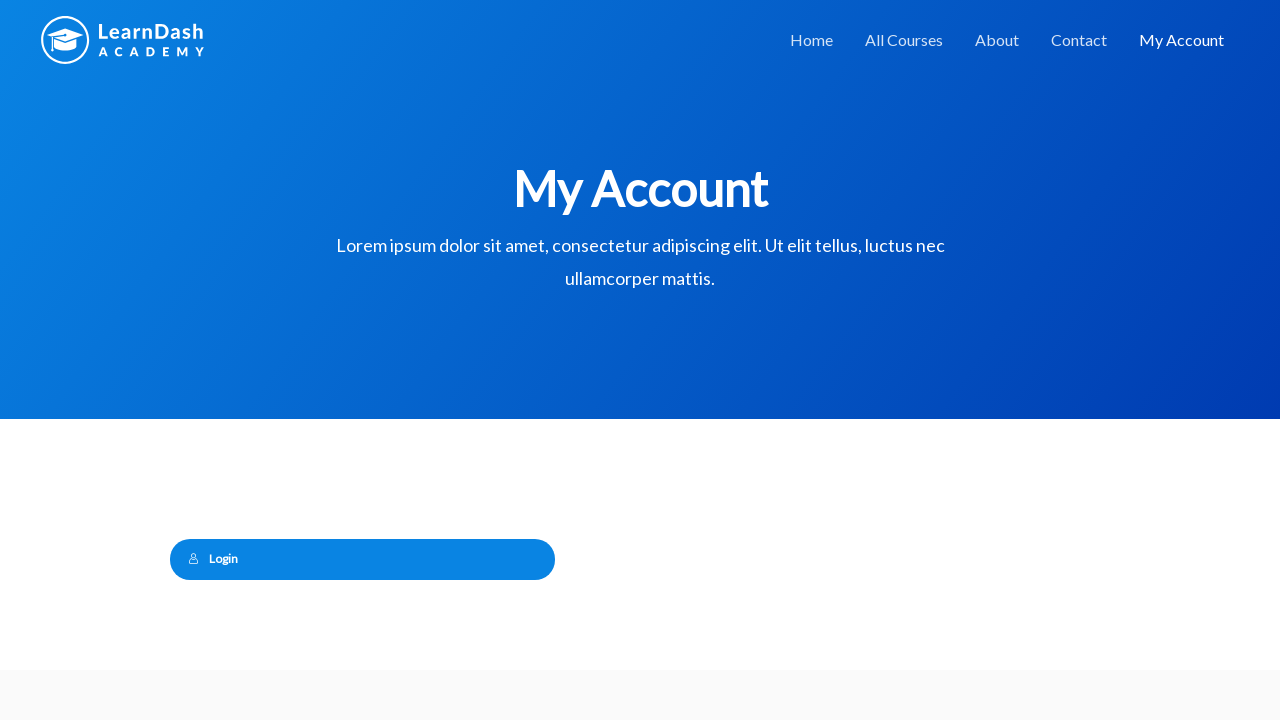

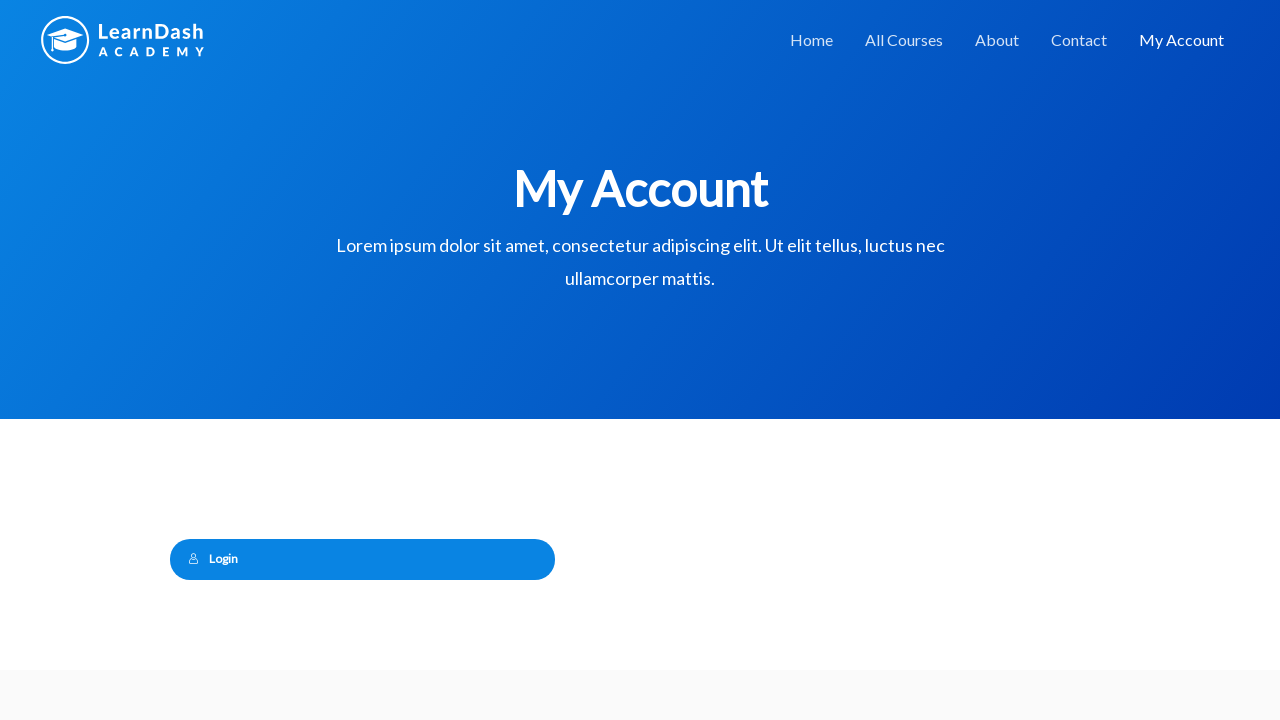